Tests modal window functionality by clicking a button to open a modal and verifying it is displayed

Starting URL: https://otus.home.kartushin.su/training.html

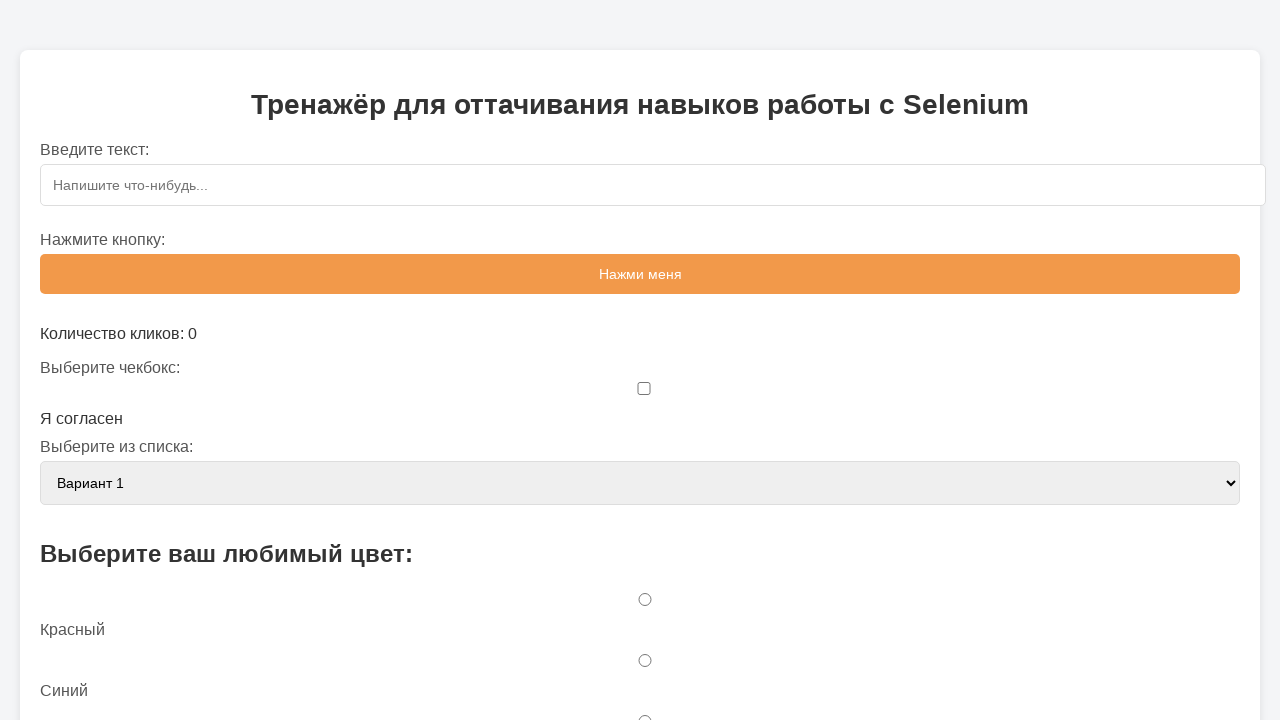

Clicked button to open modal window at (640, 360) on #openModalBtn
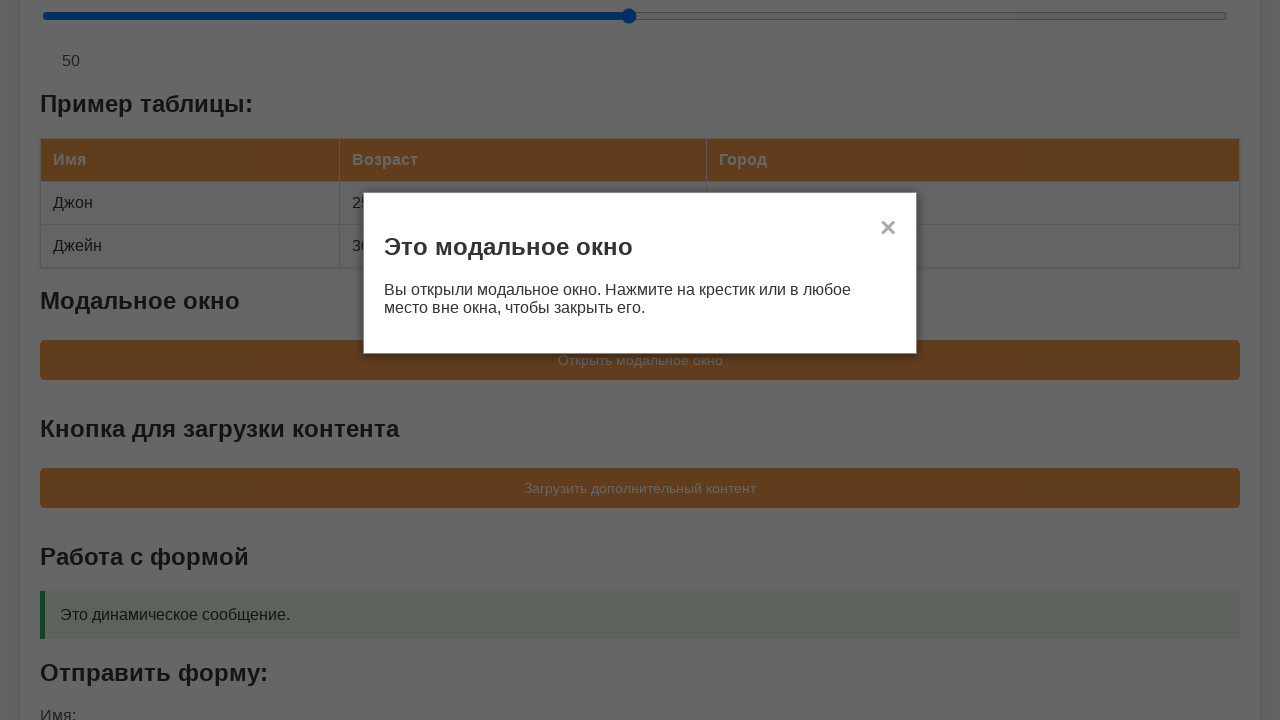

Modal window loaded and became visible
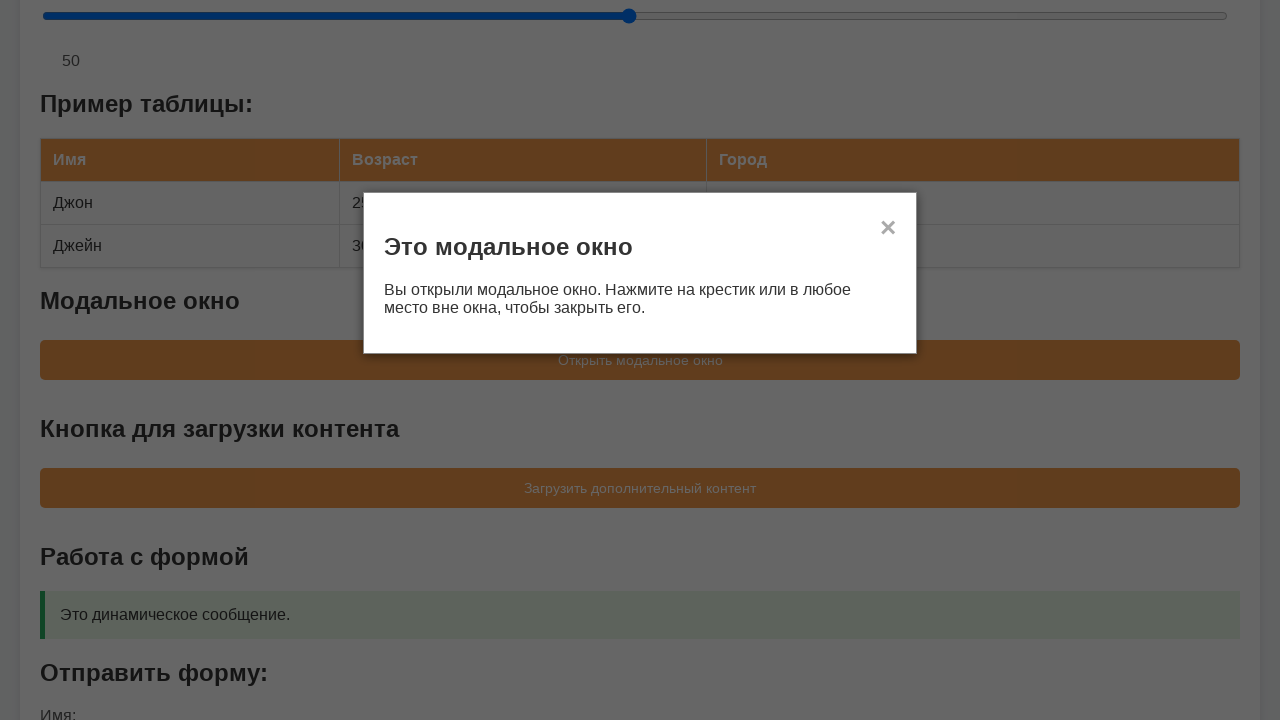

Verified modal window is visible
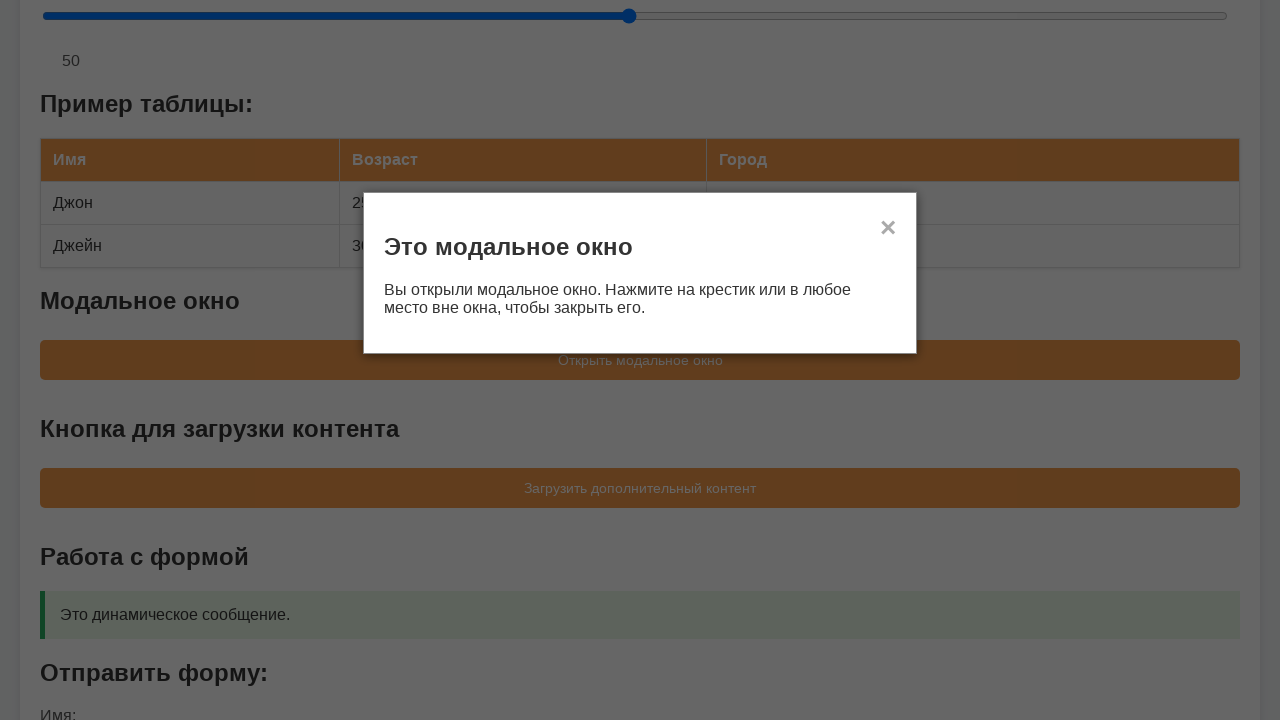

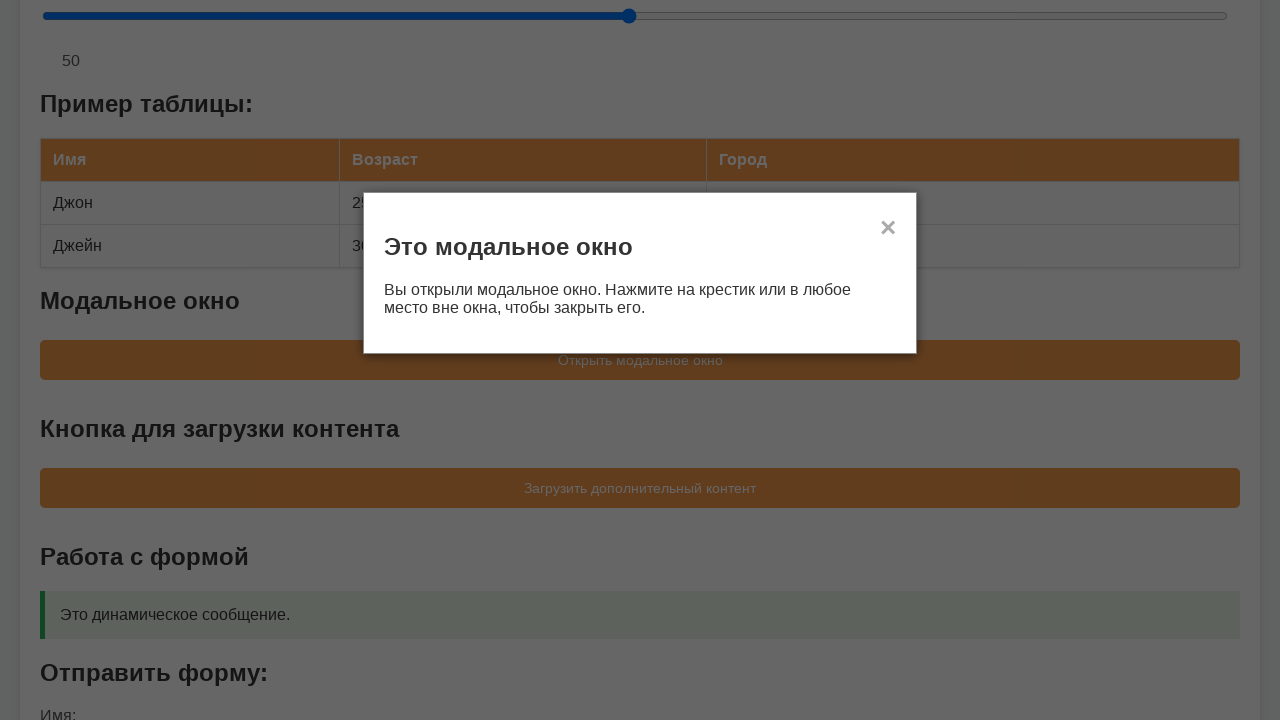